Tests single-select dropdown by selecting different items and verifying the final selection

Starting URL: http://antoniotrindade.com.br/treinoautomacao/elementsweb.html

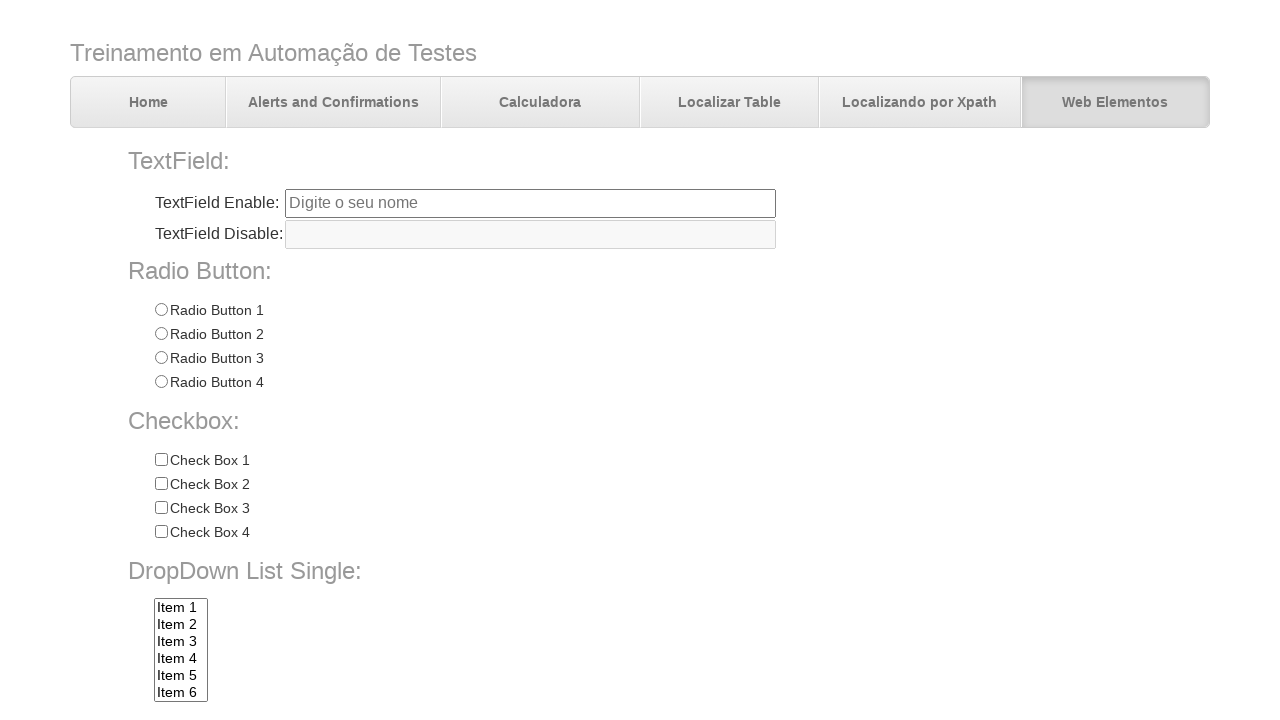

Selected 'Item 1' from dropdown on select[name='dropdownlist']
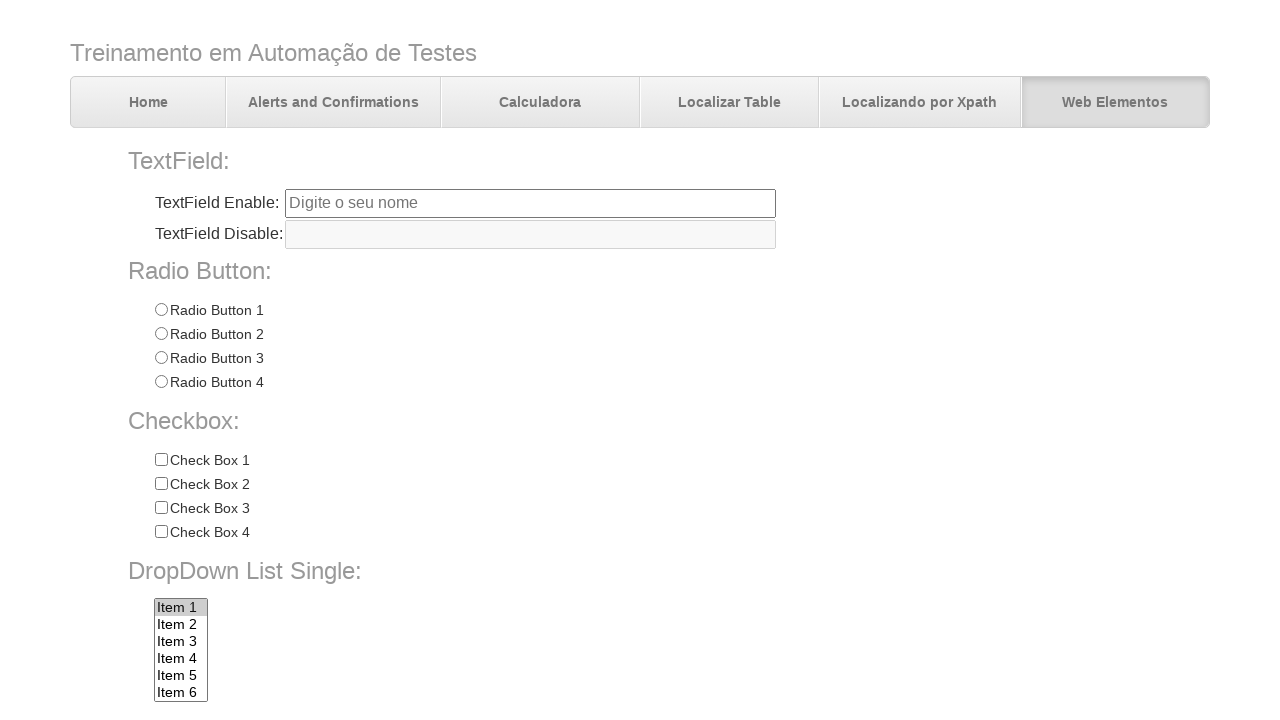

Selected 'Item 2' from dropdown on select[name='dropdownlist']
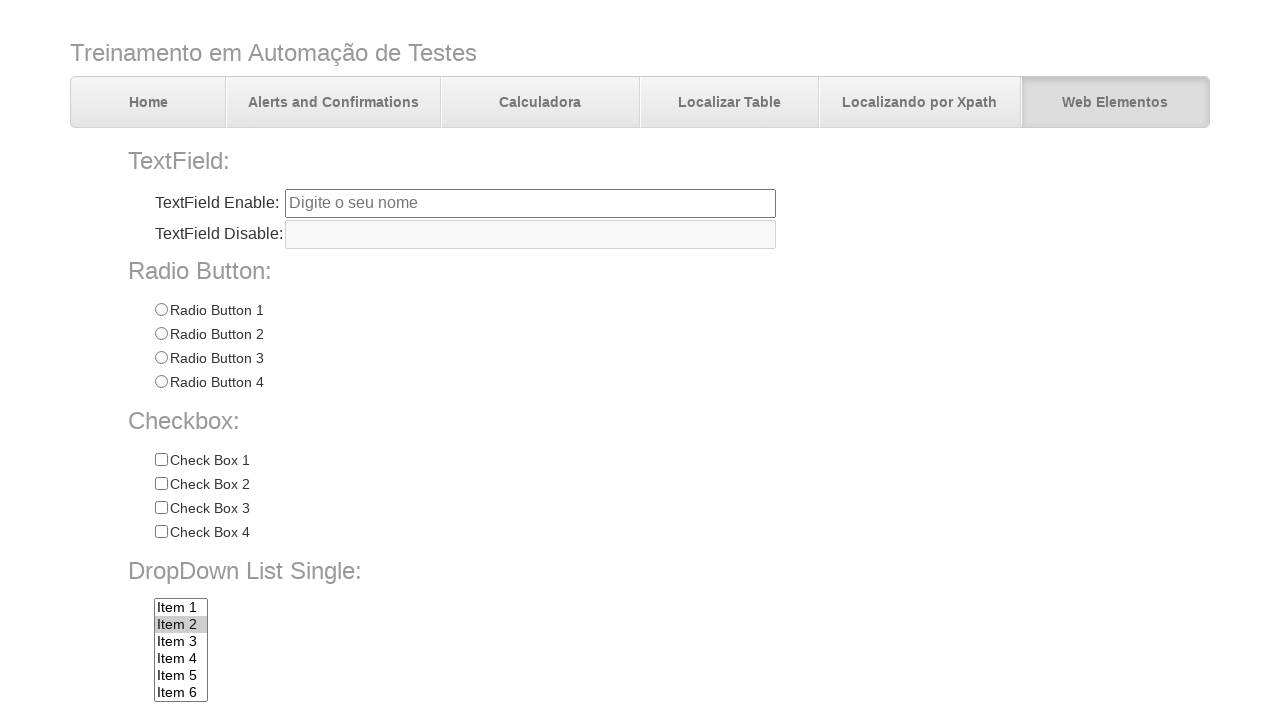

Selected 'Item 7' from dropdown on select[name='dropdownlist']
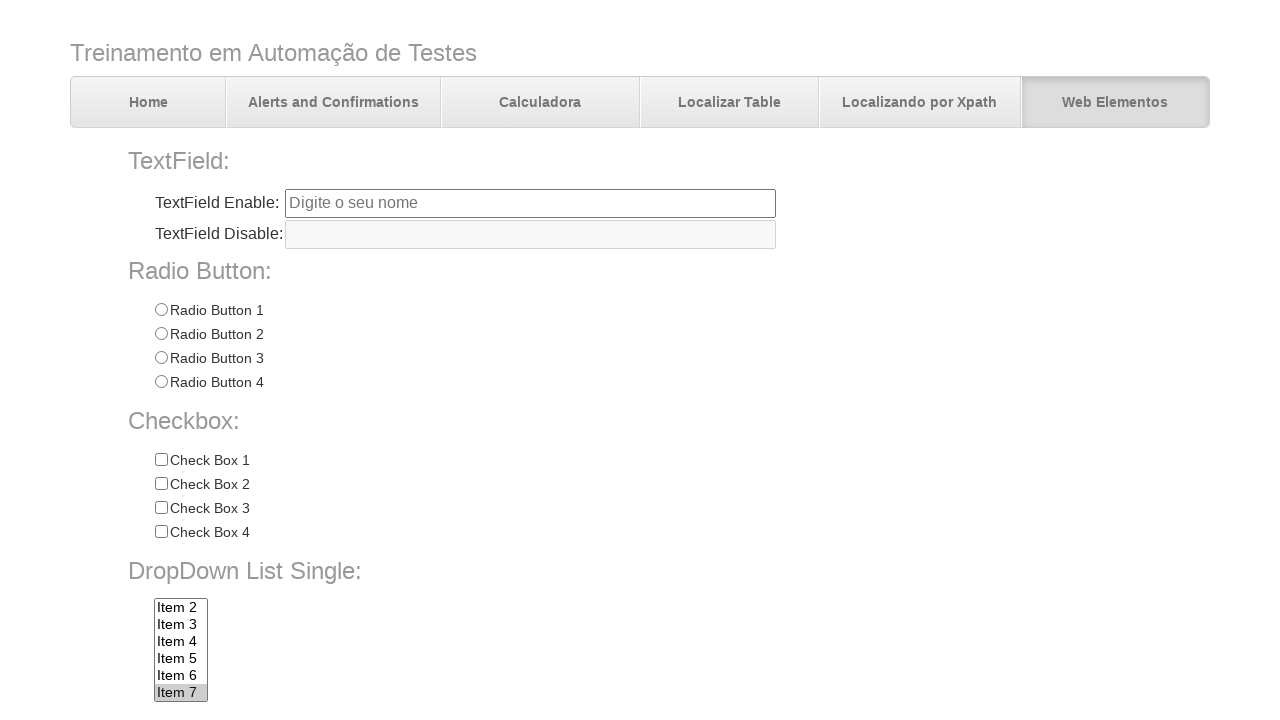

Retrieved the selected dropdown value
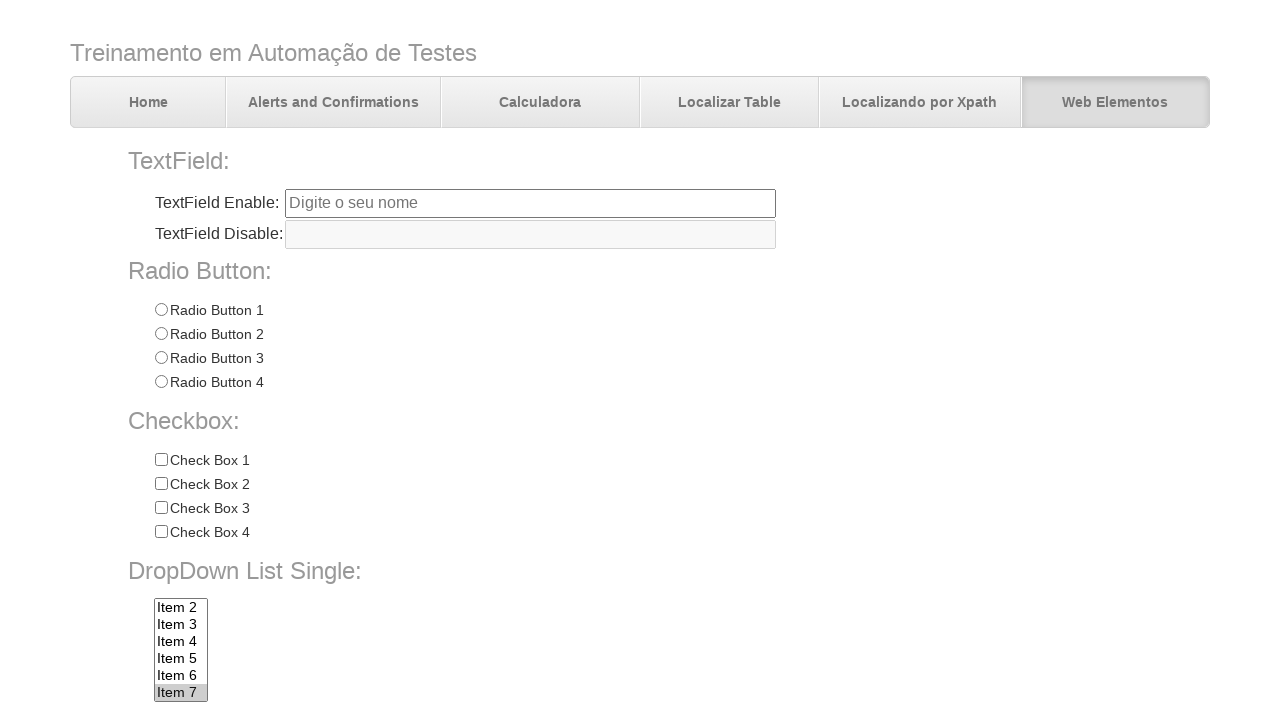

Retrieved the text content of the selected option
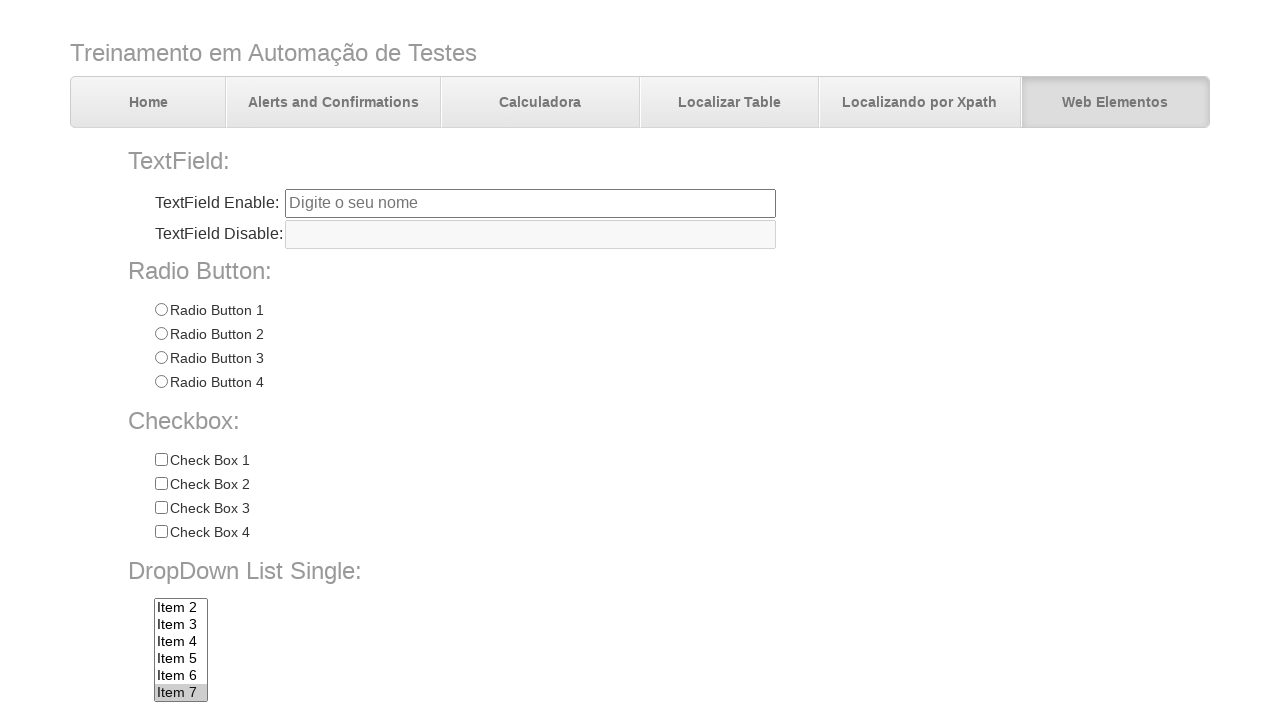

Verified that 'Item 7' is the final selected value
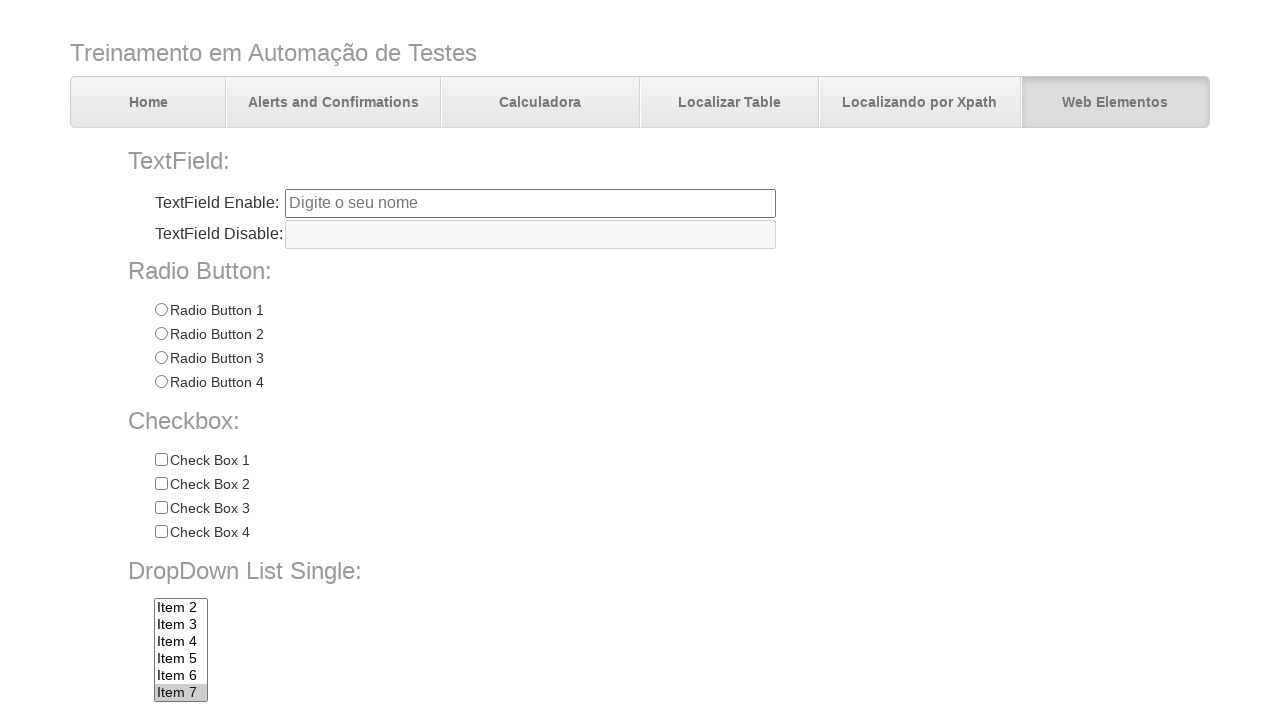

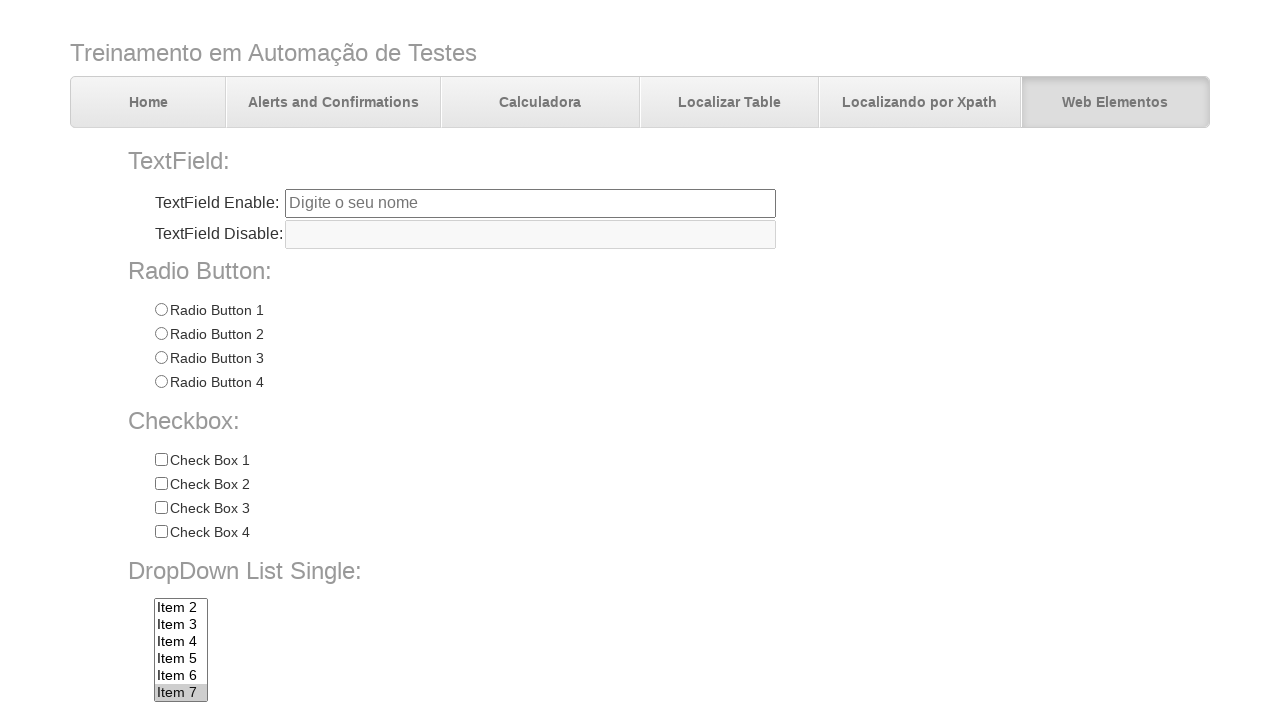